Tests a triangle puzzle page by clicking the "I give up" (Я сдаюсь) button and verifying that answer elements appear, including a link to answers and a hide answers button.

Starting URL: https://playground.learnqa.ru/puzzle/triangle

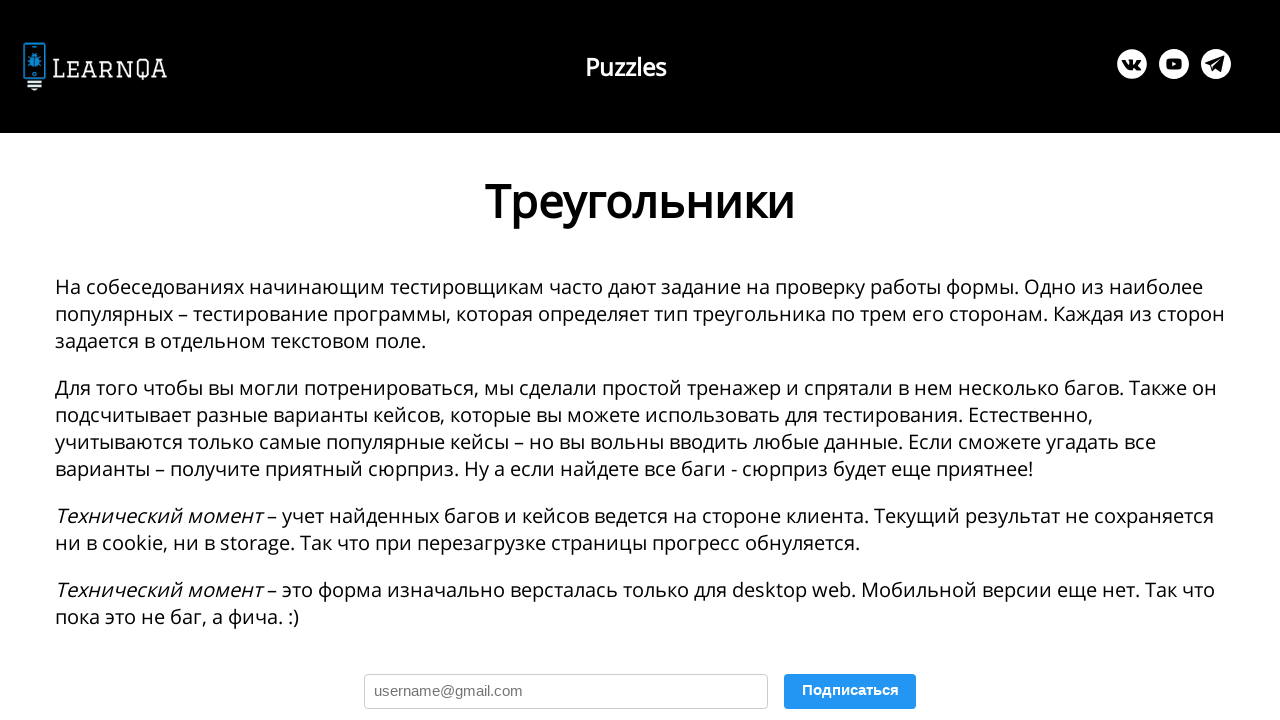

Located and verified the 'I give up' button is visible
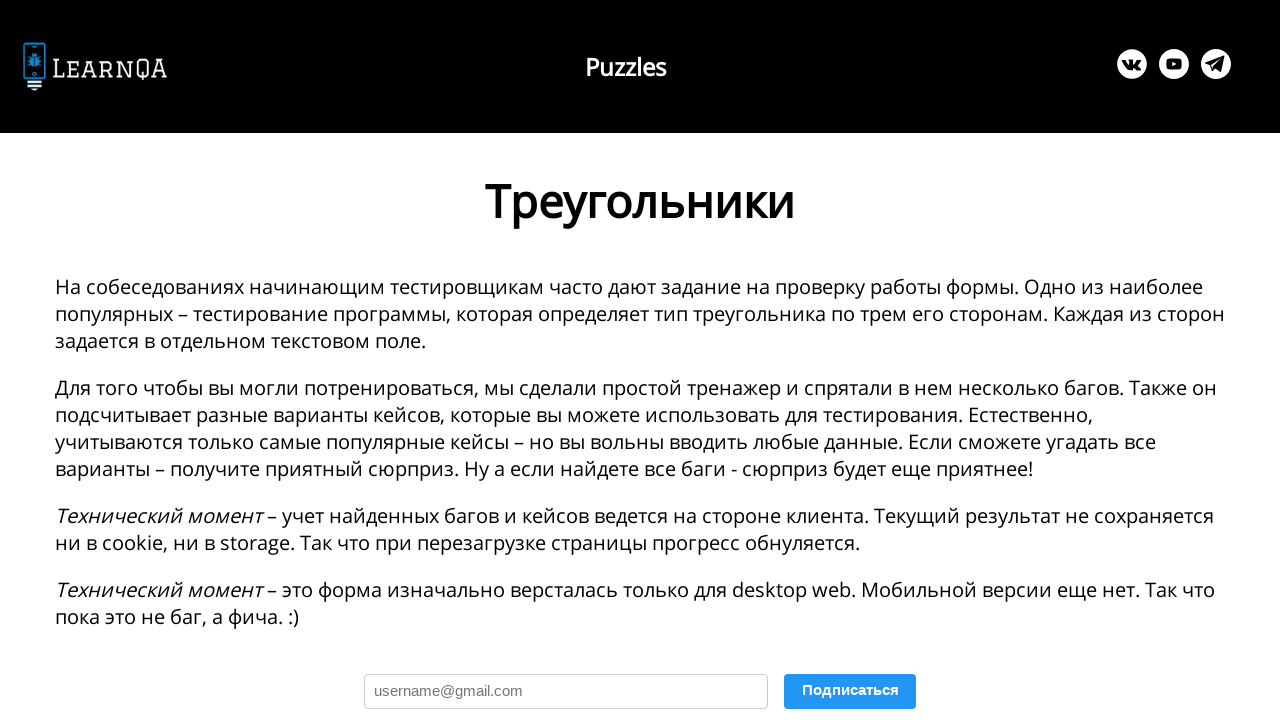

Clicked the 'I give up' button at (343, 360) on xpath=//button[@id='show_answ' and text()[.='Я сдаюсь']]
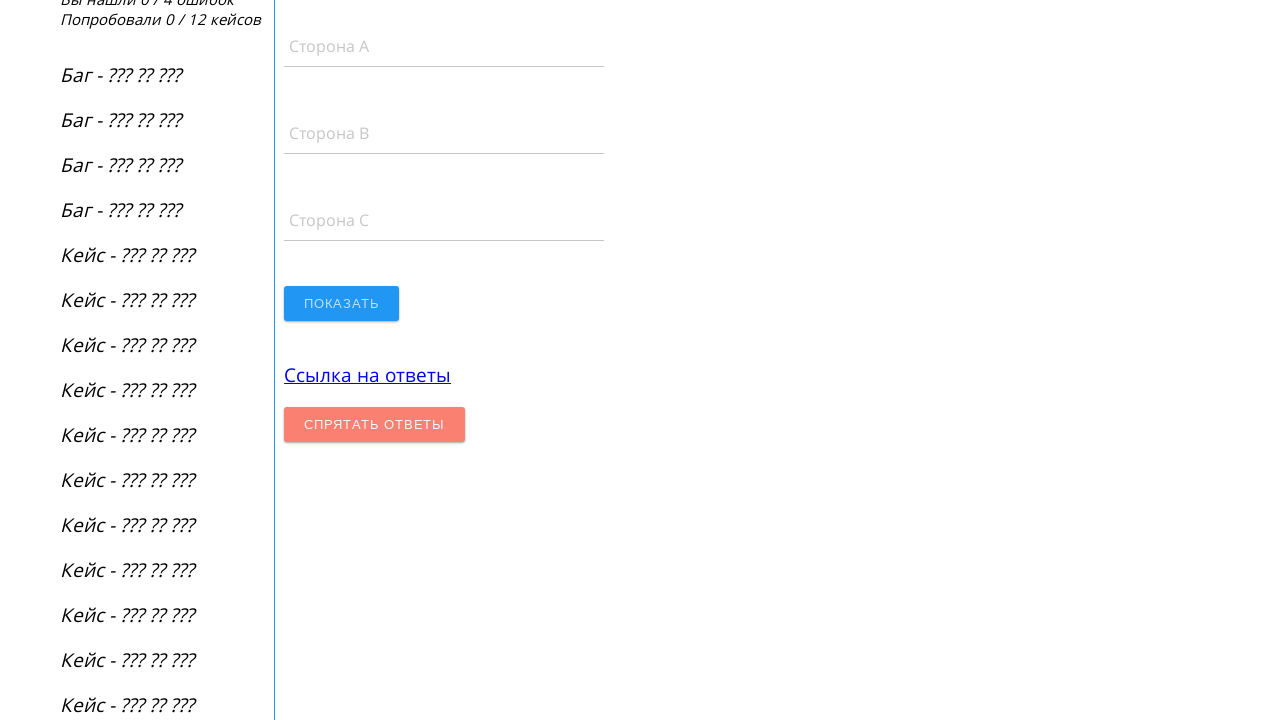

Verified that the answer link appeared
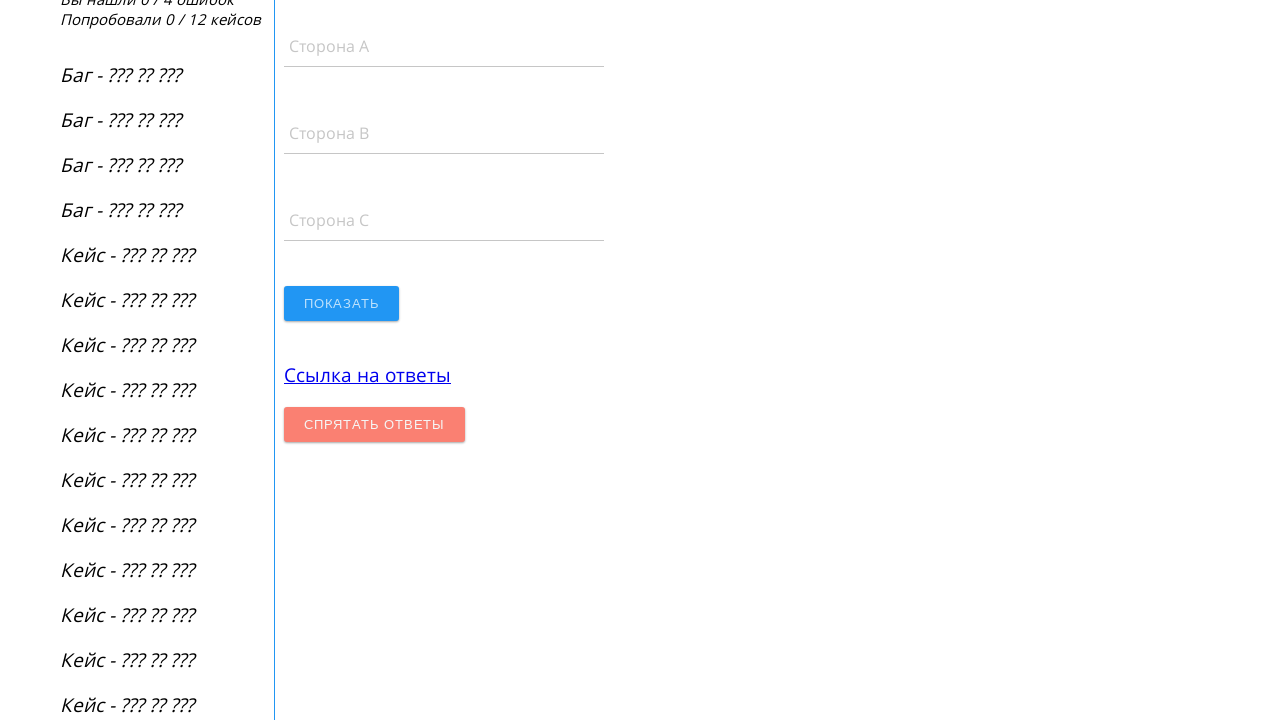

Verified that the 'Hide answers' button appeared
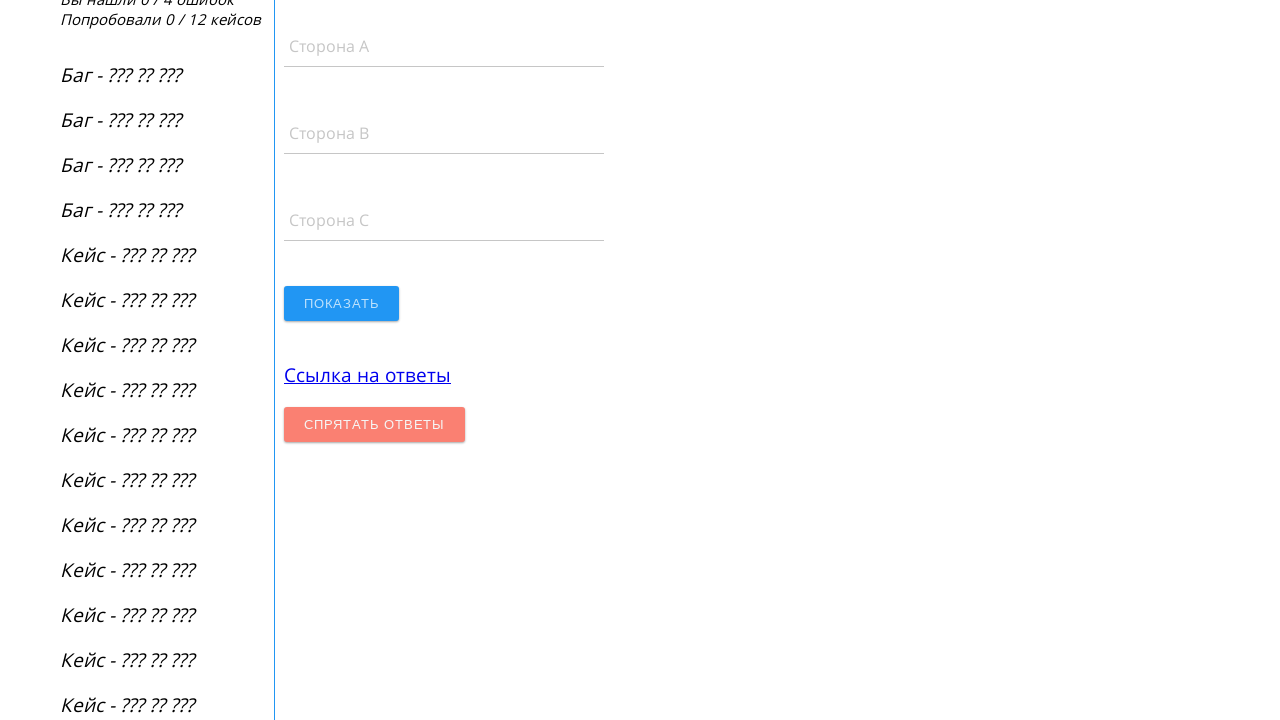

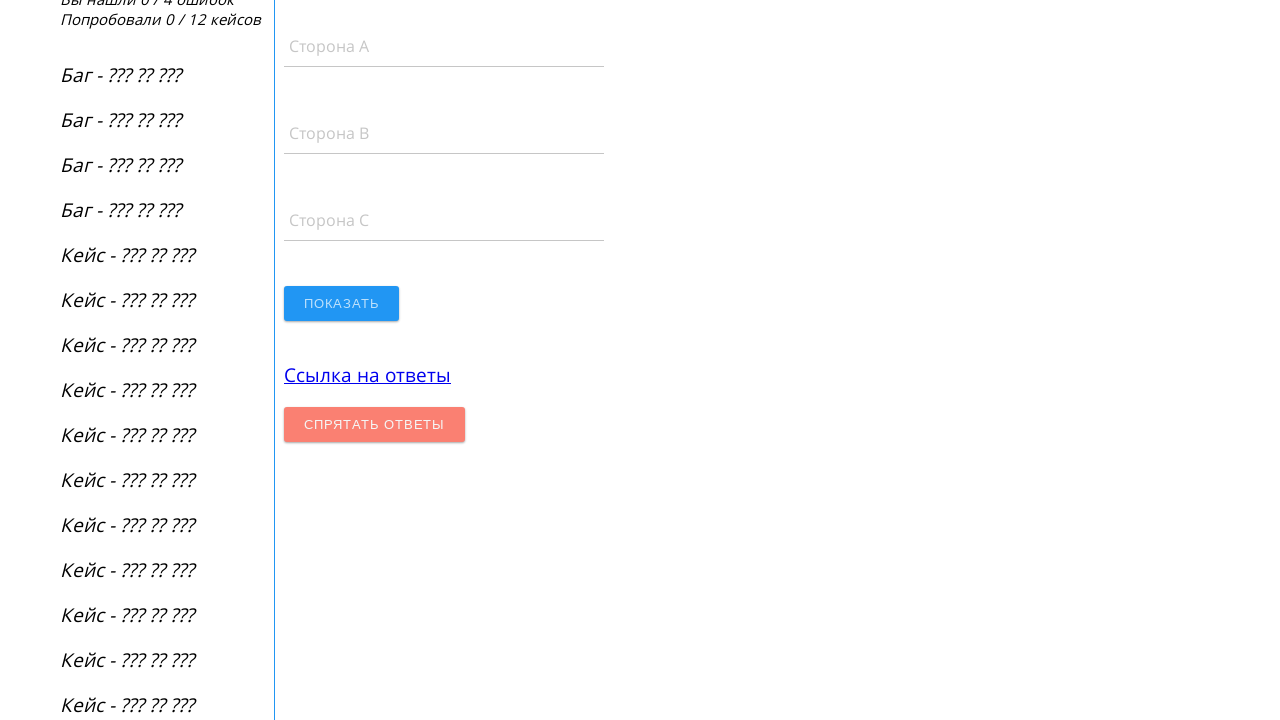